Tests mouse interaction functionality by performing a double-click on a button and a right-click (context click) on another button on the DemoQA buttons page.

Starting URL: https://demoqa.com/buttons

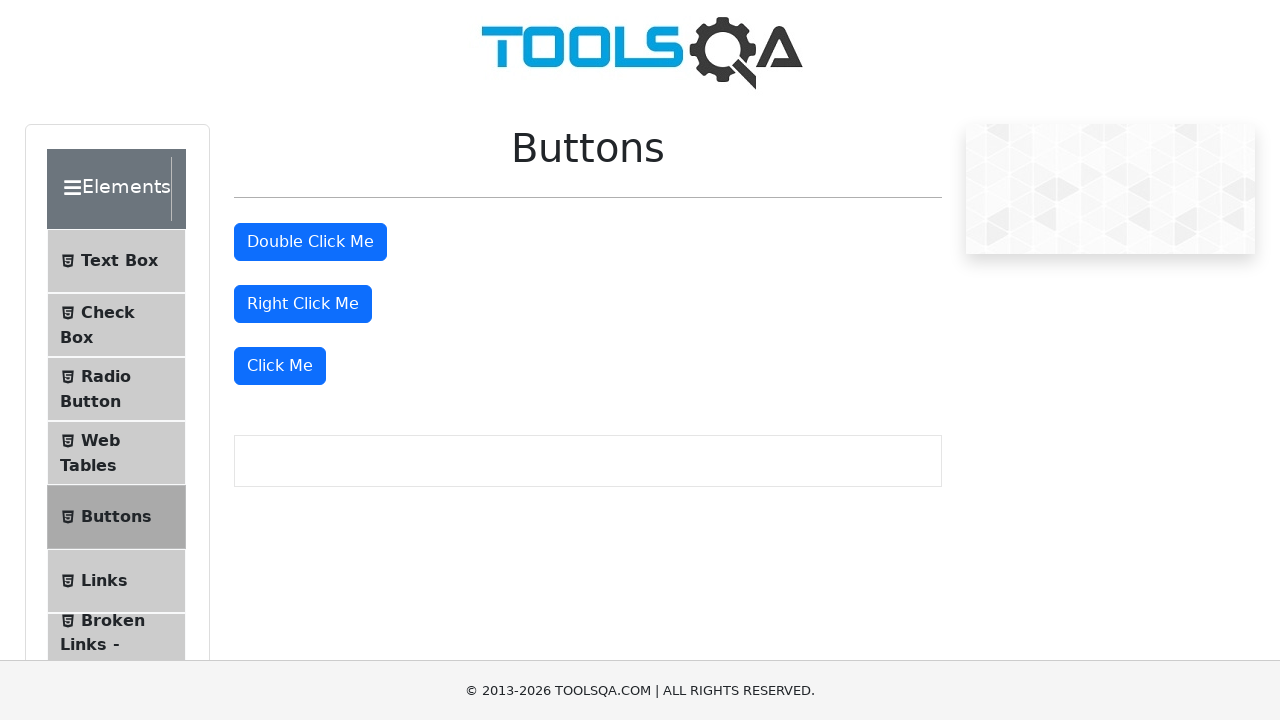

Navigated to DemoQA buttons page
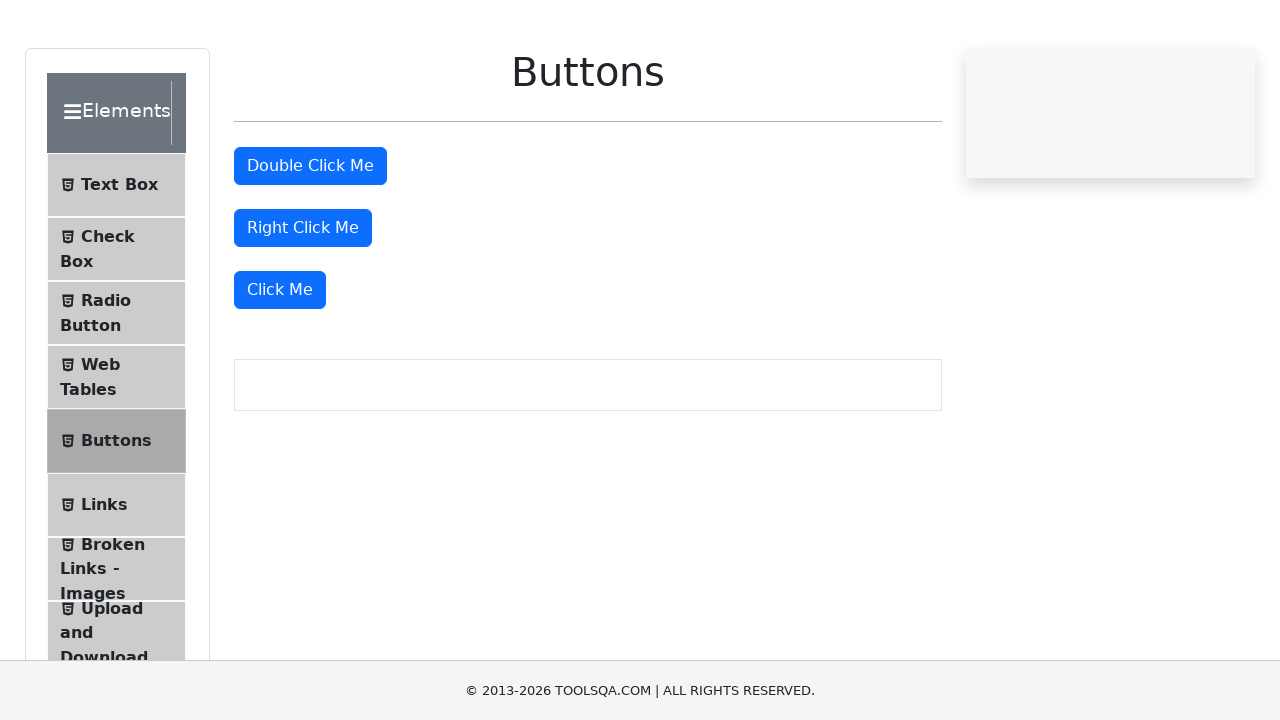

Double-clicked on the double click button at (310, 242) on button#doubleClickBtn
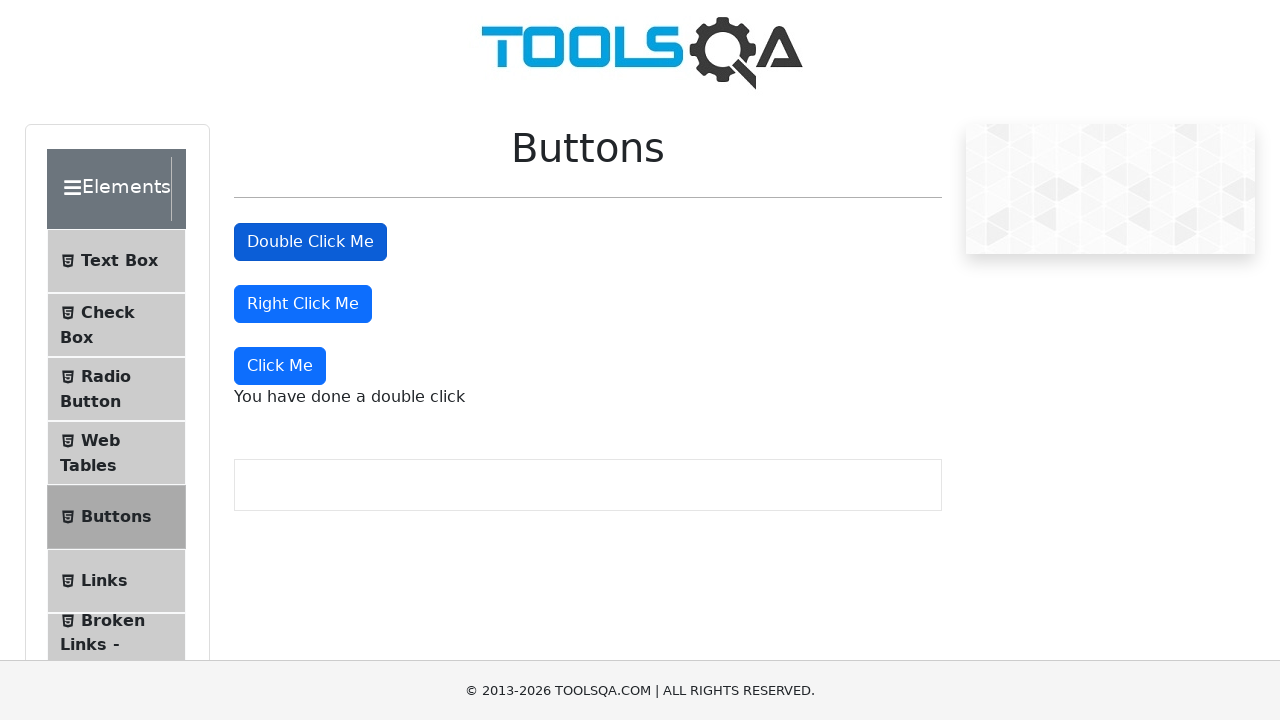

Right-clicked on the right click button at (303, 304) on button#rightClickBtn
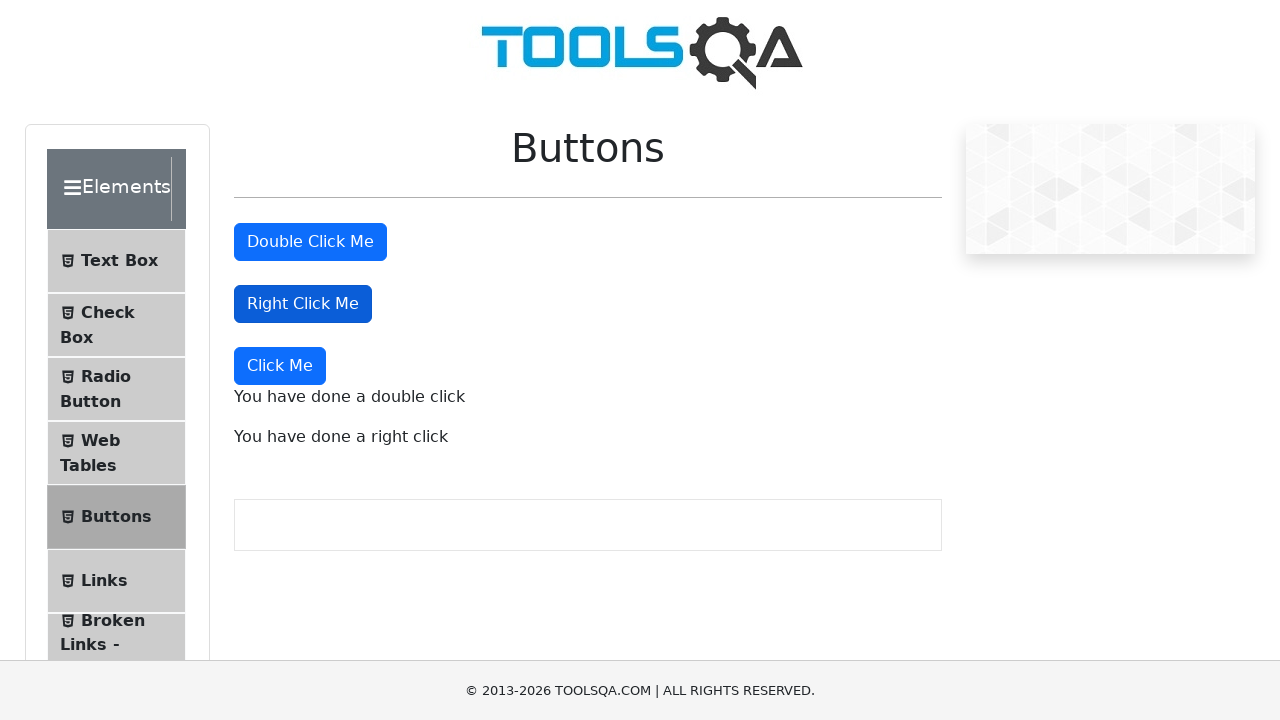

Double-click result message appeared
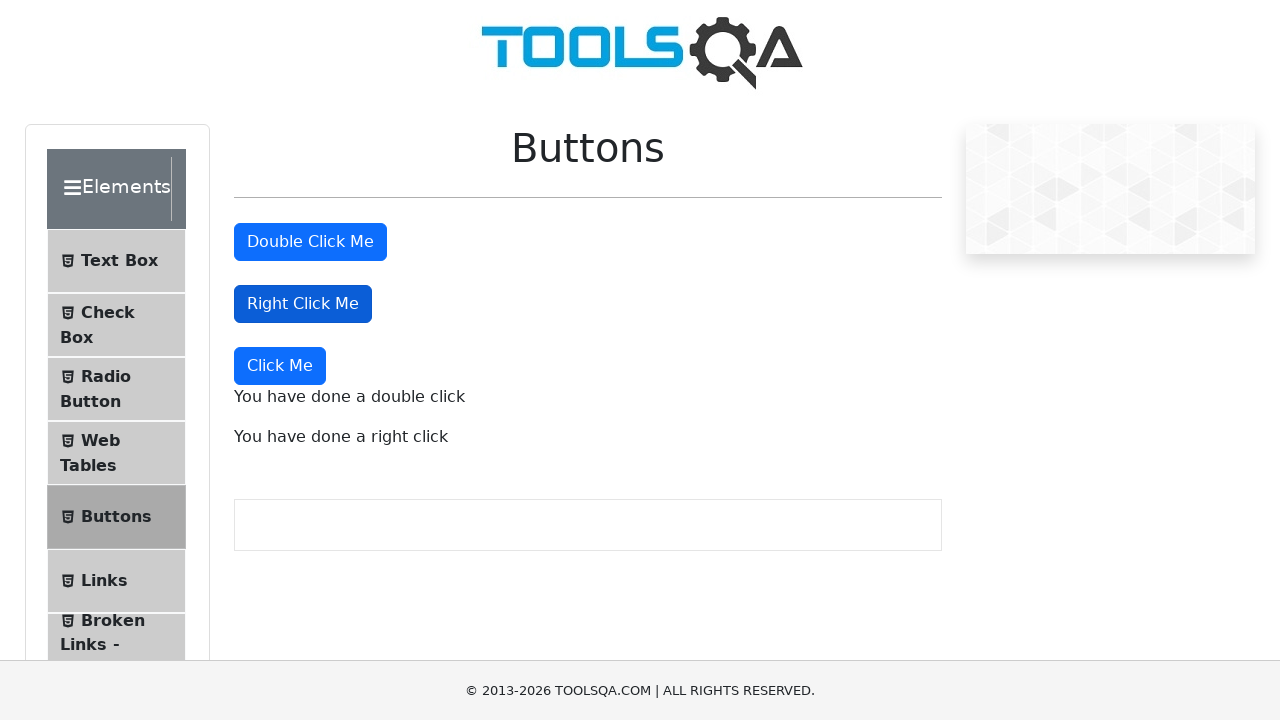

Right-click result message appeared
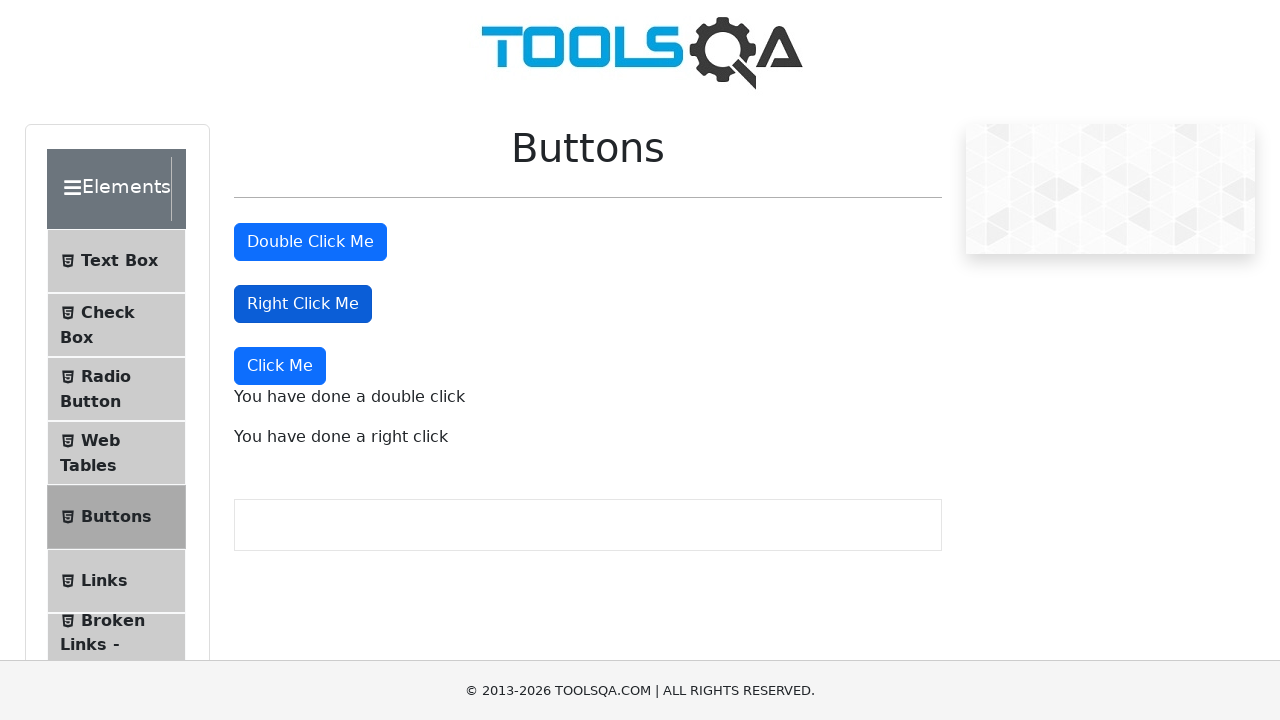

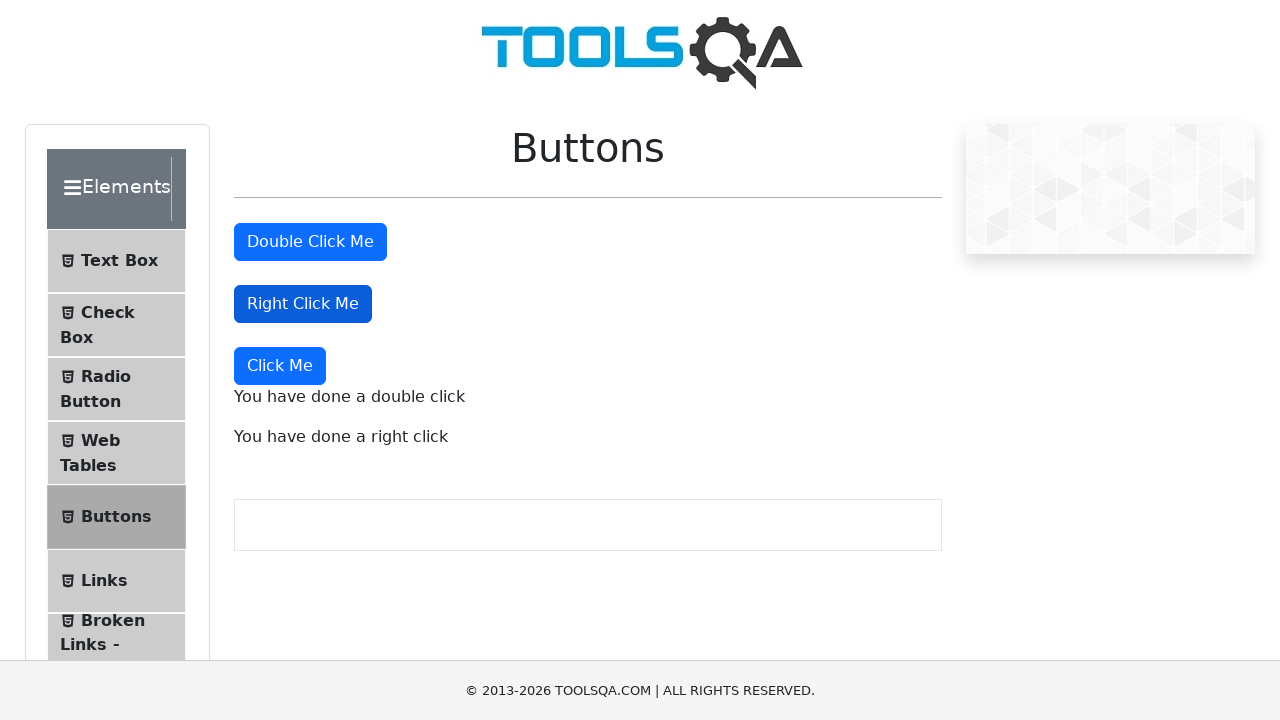